Tests hover functionality by moving the mouse over the first avatar figure on the page and verifying that the caption/additional information becomes visible.

Starting URL: http://the-internet.herokuapp.com/hovers

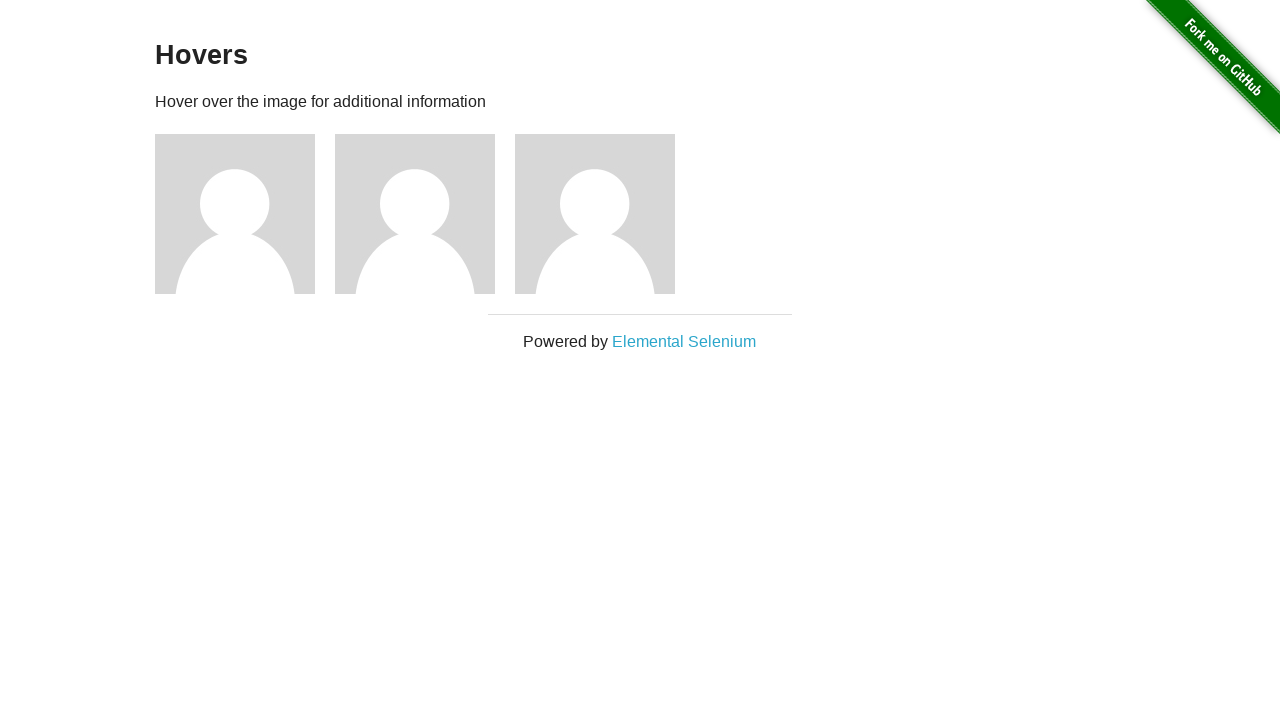

Navigated to the hovers page
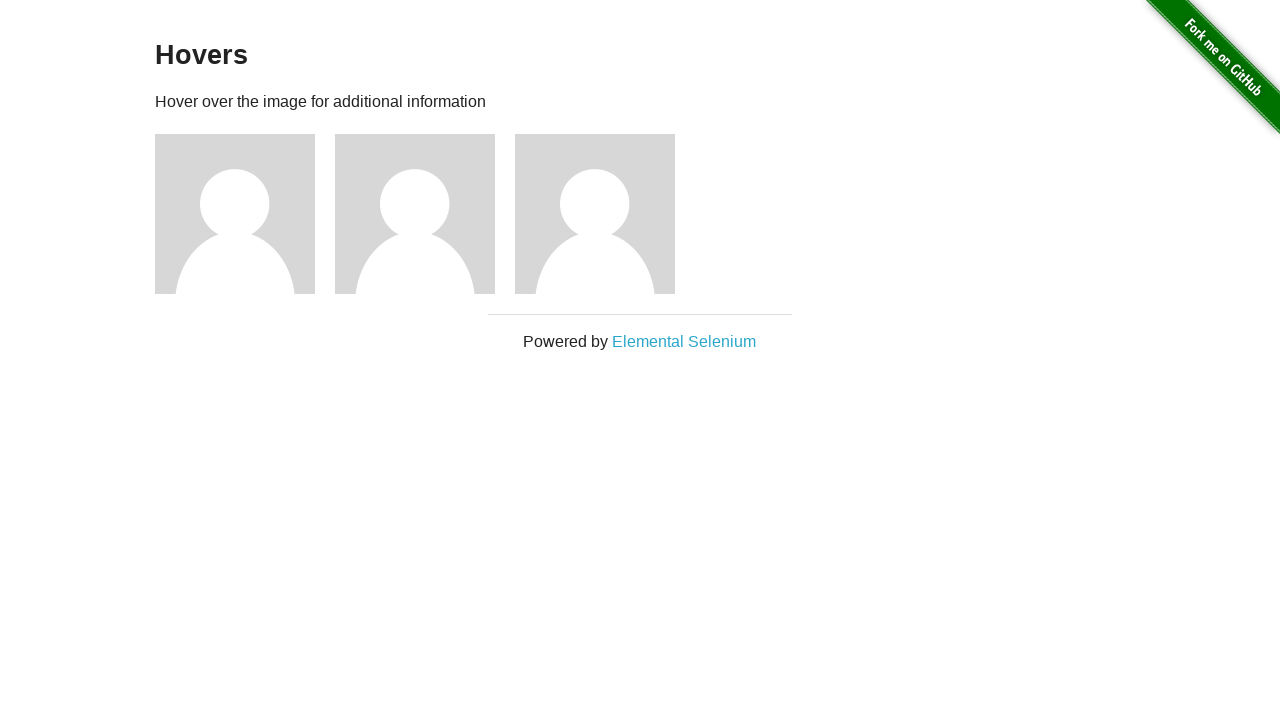

Located the first avatar figure element
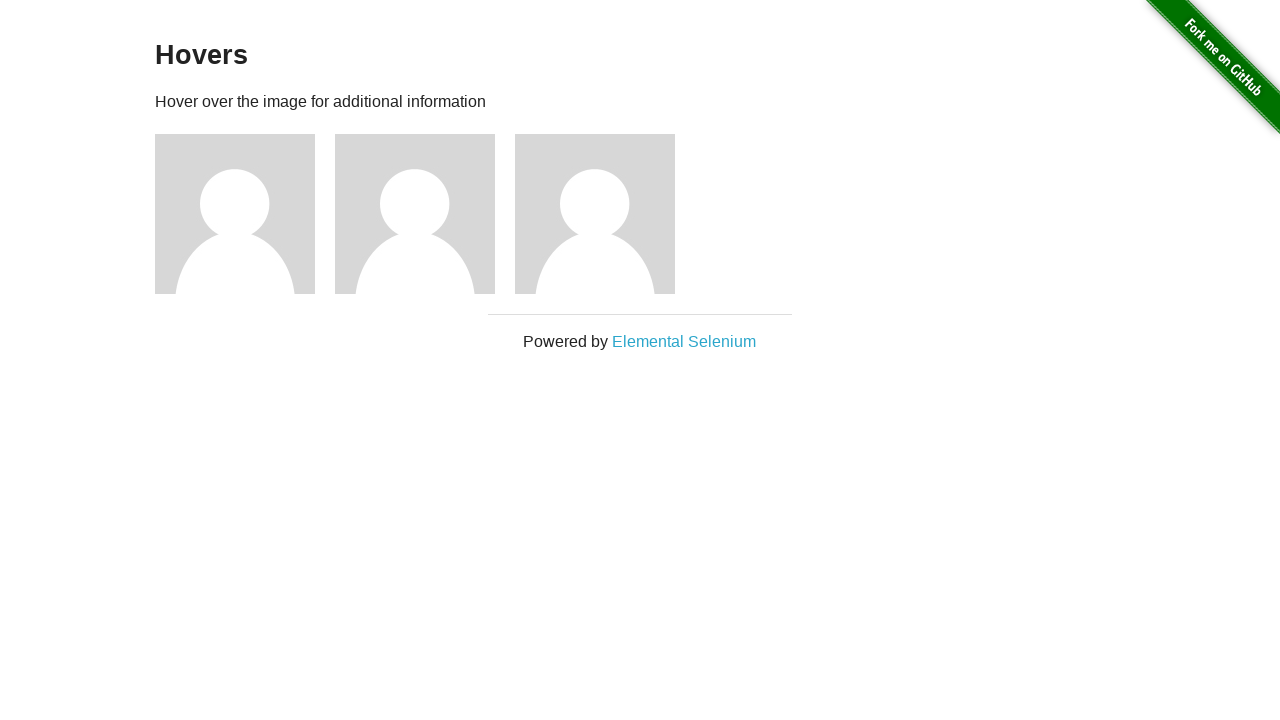

Hovered mouse over the first avatar figure at (245, 214) on .figure >> nth=0
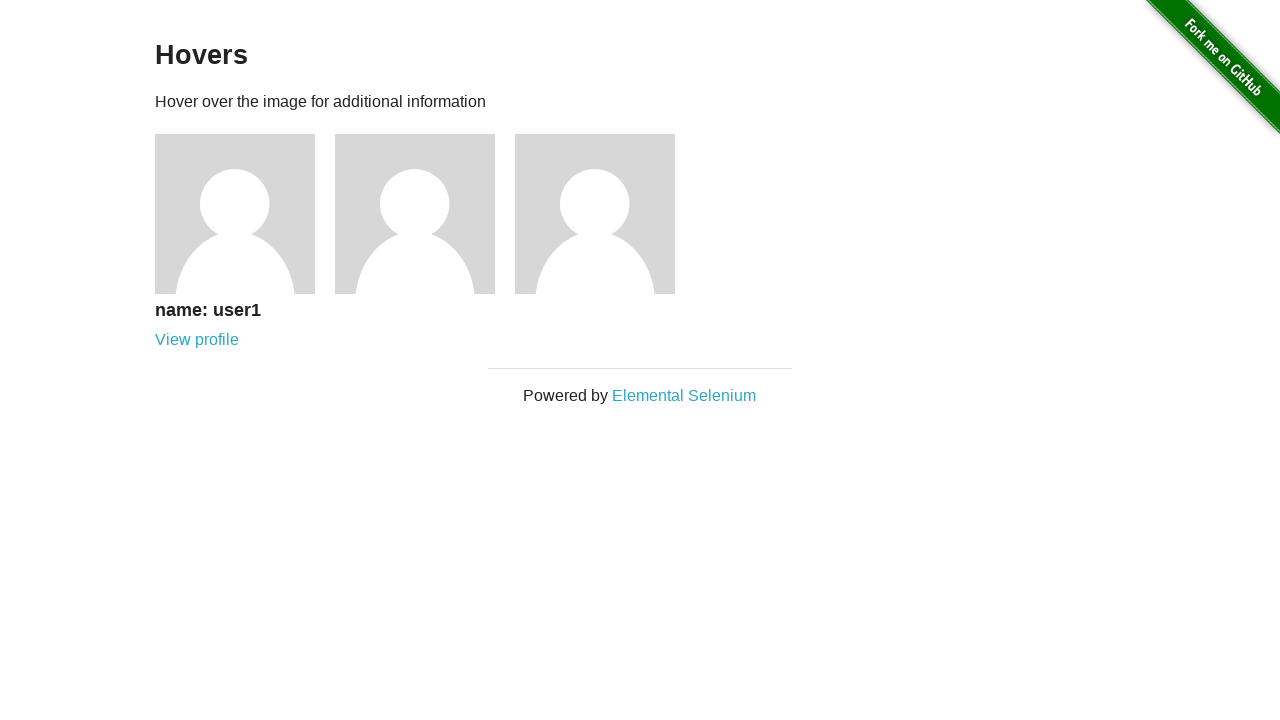

Located the figcaption element
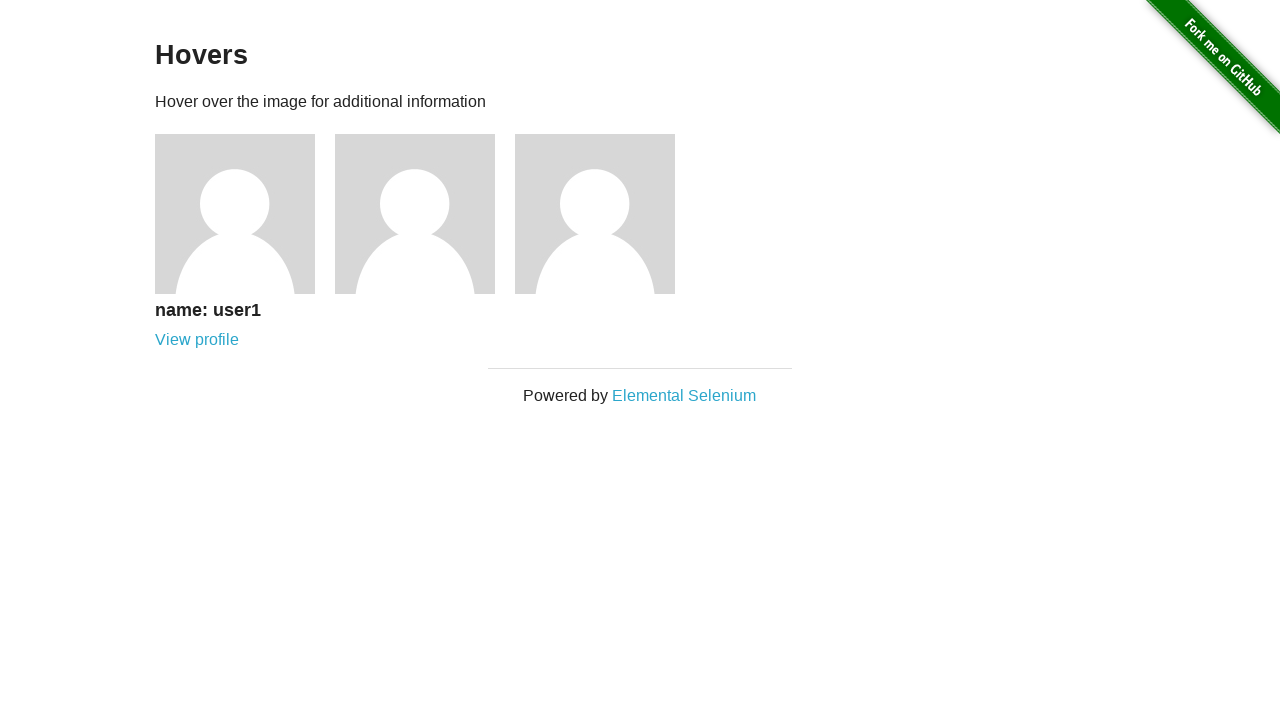

Verified that the caption is visible after hover
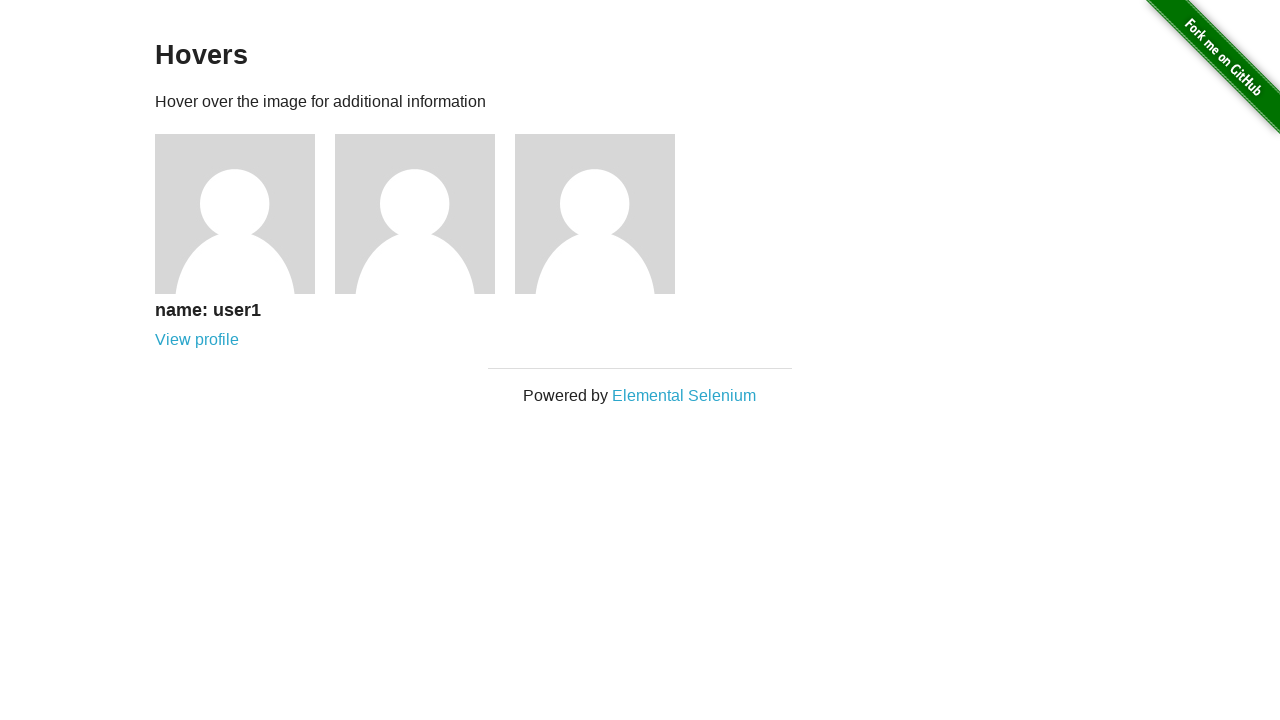

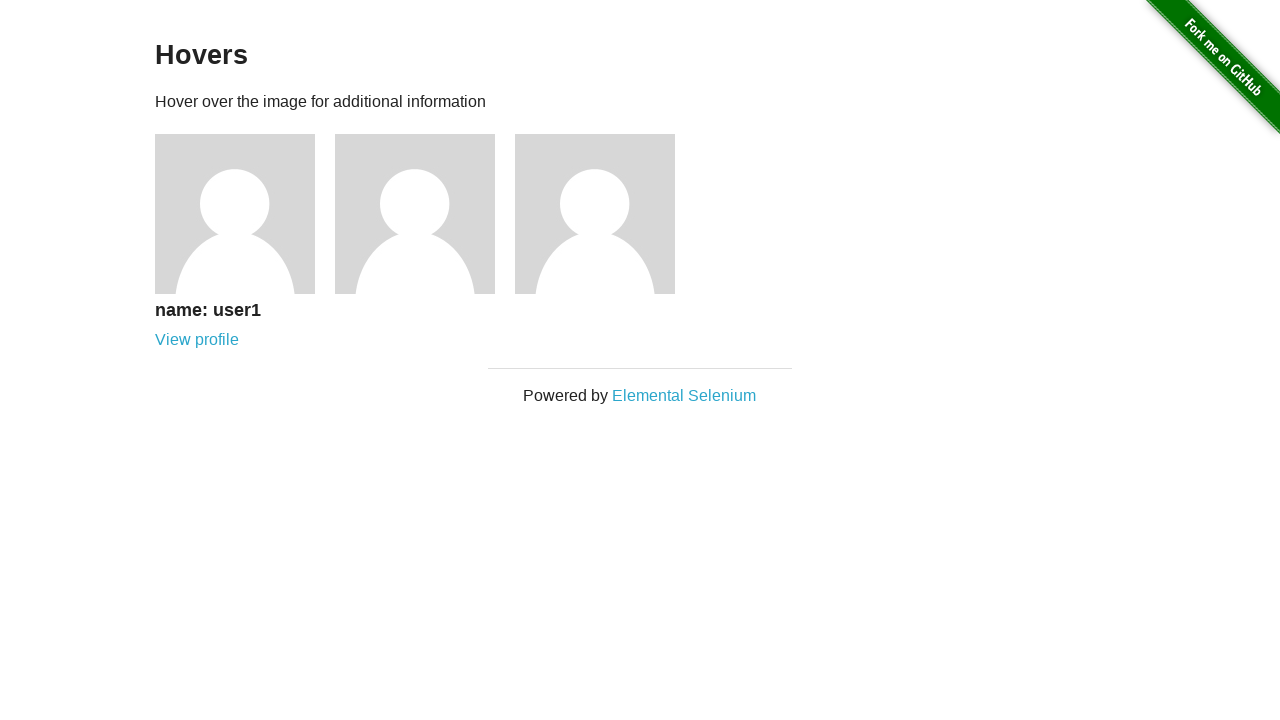